Tests fluent wait functionality by clicking a button that starts a timer and then waiting for a WebDriver text element to appear on the page.

Starting URL: http://seleniumpractise.blogspot.in/2016/08/how-to-use-explicit-wait-in-selenium.html

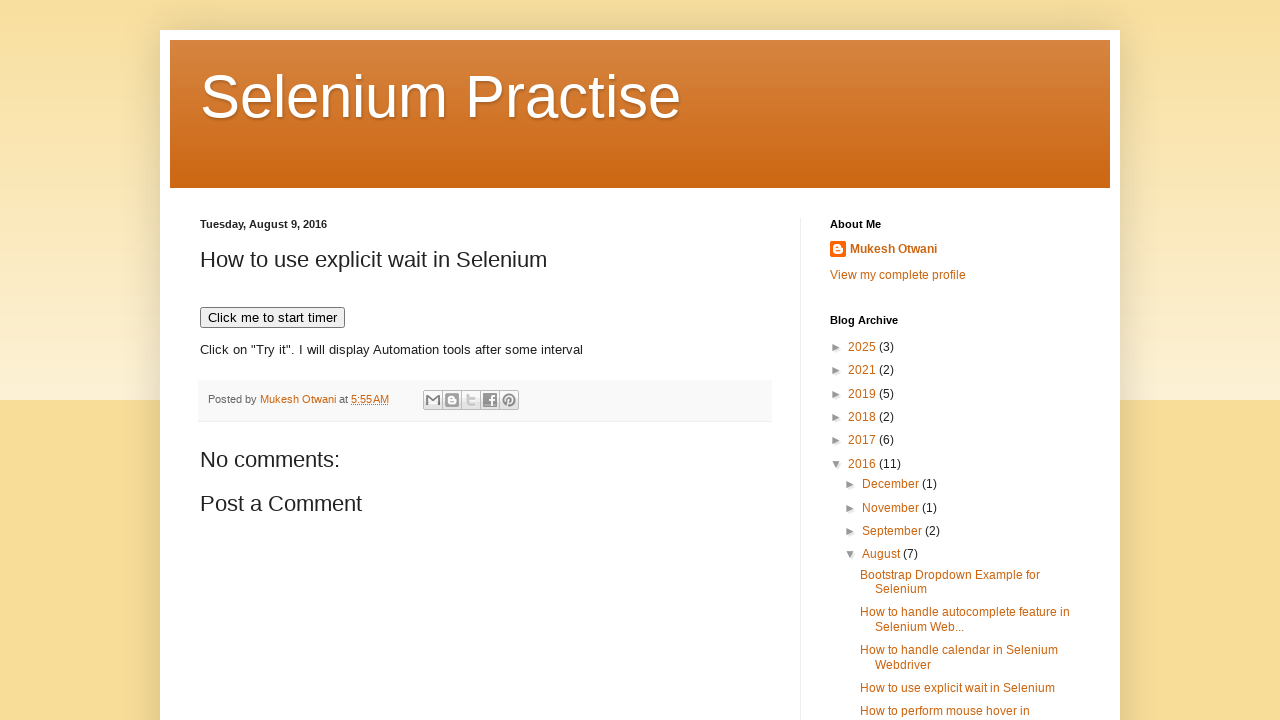

Navigated to fluent wait demo page
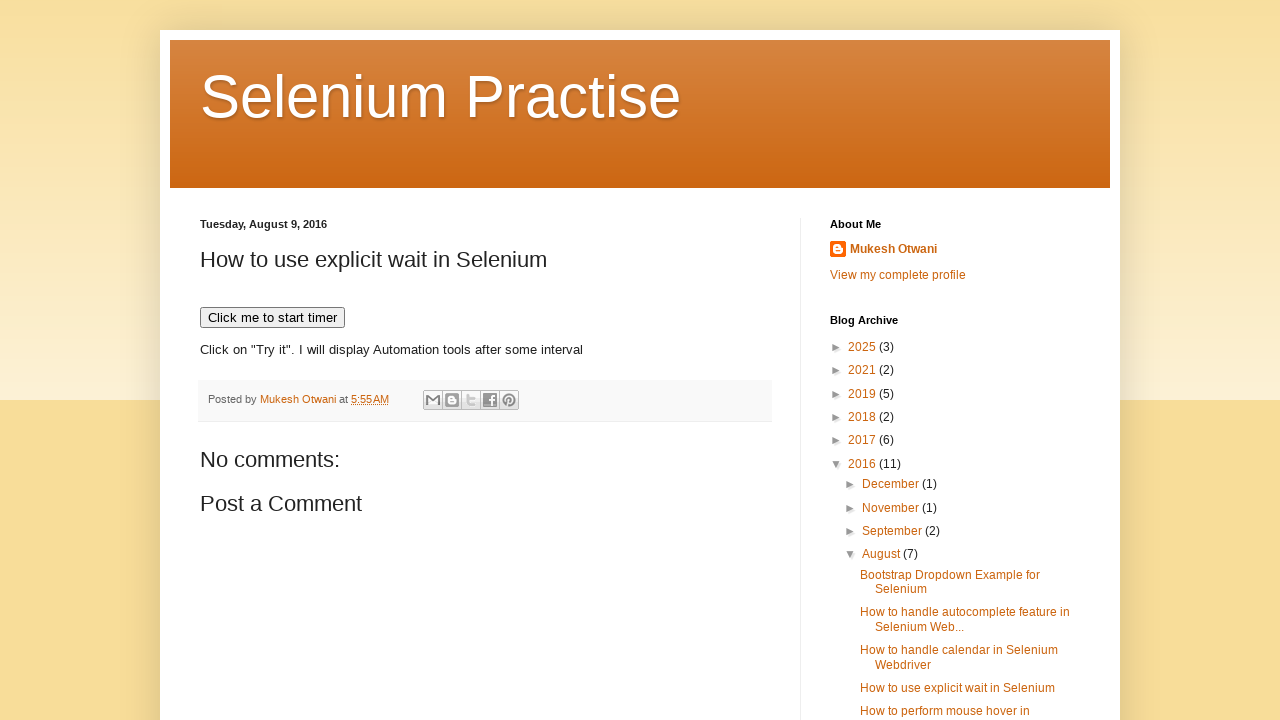

Clicked button to start timer at (272, 318) on xpath=//button[text()='Click me to start timer']
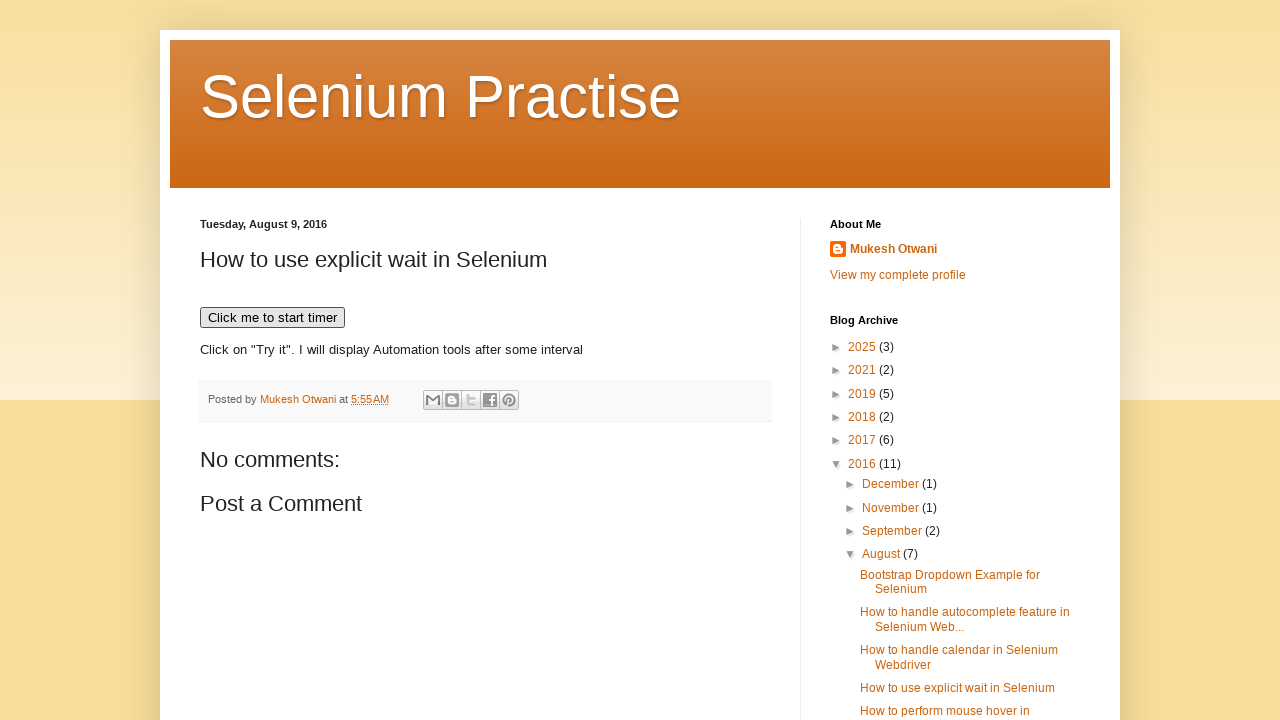

WebDriver text element appeared after waiting up to 30 seconds
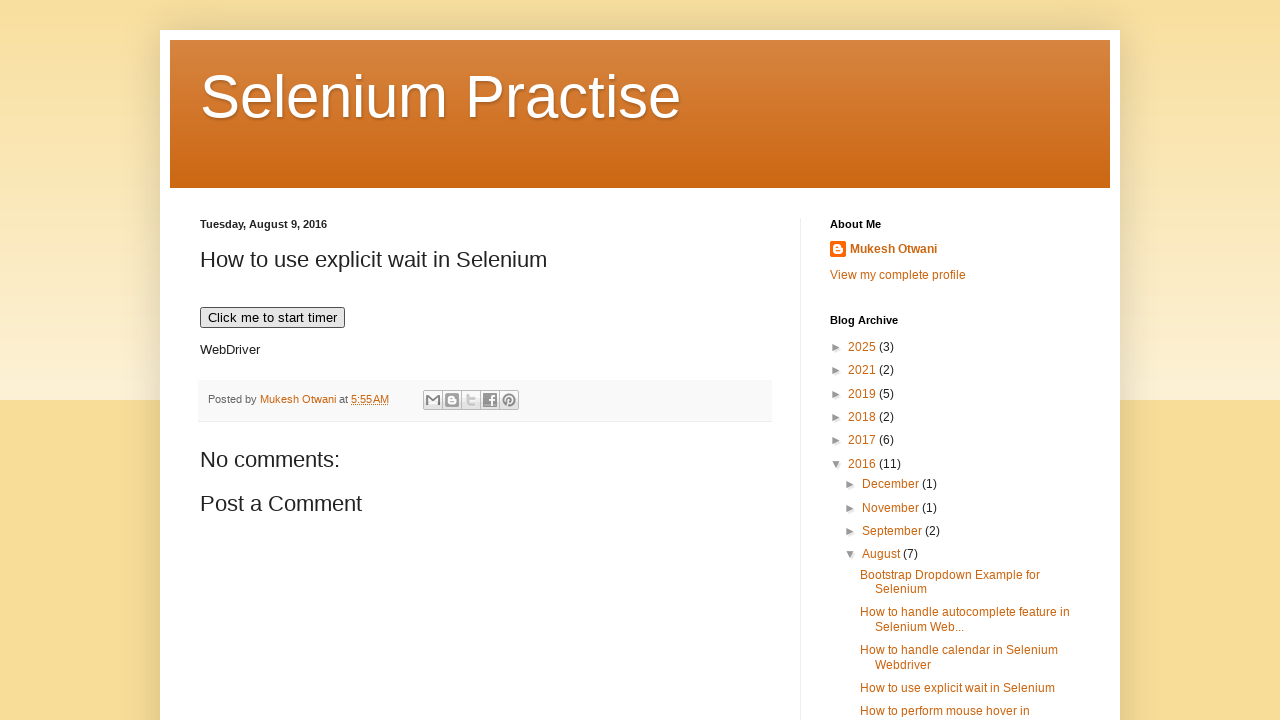

Verified that WebDriver text element is visible
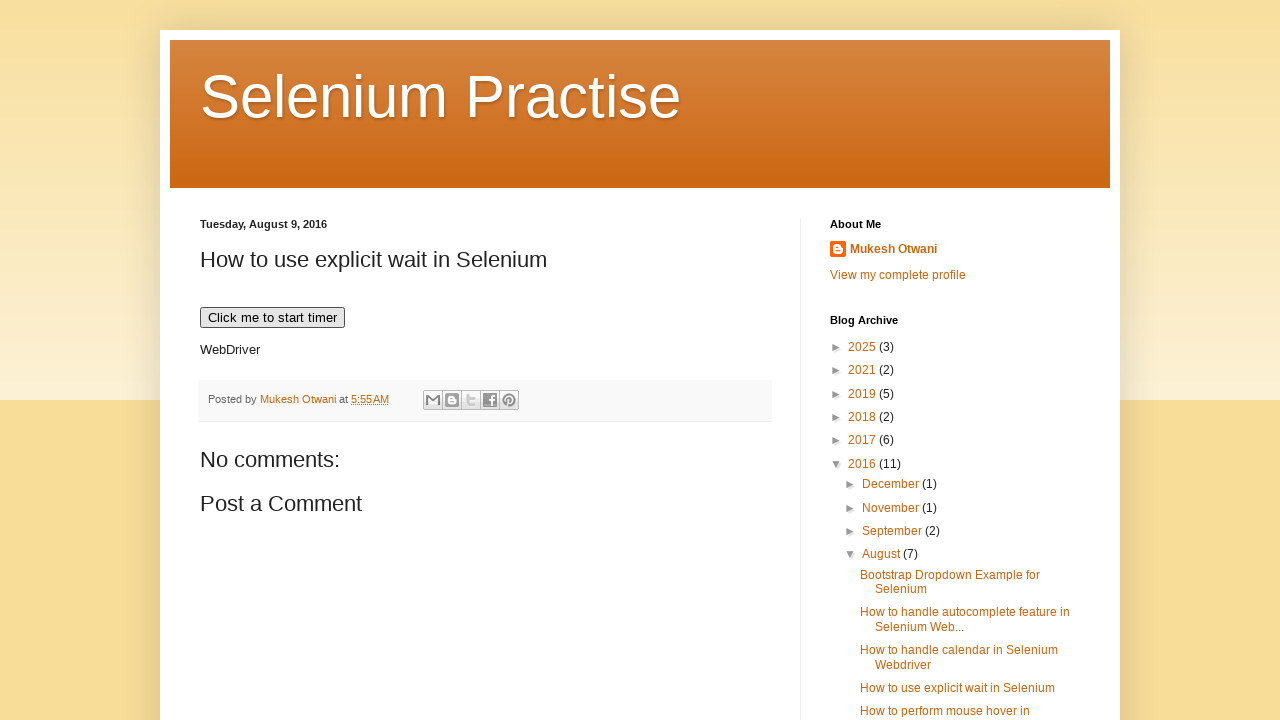

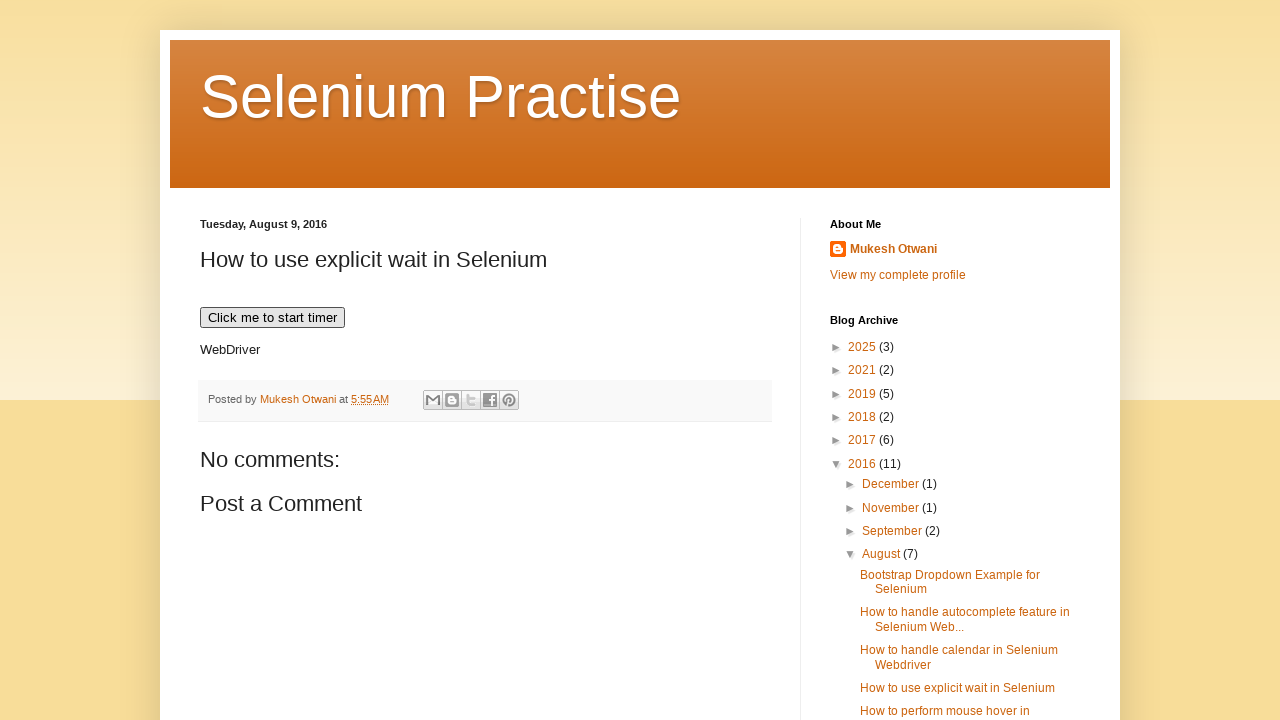